Navigates to Rahul Shetty Academy website and retrieves the page title and current URL

Starting URL: https://rahulshettyacademy.com/

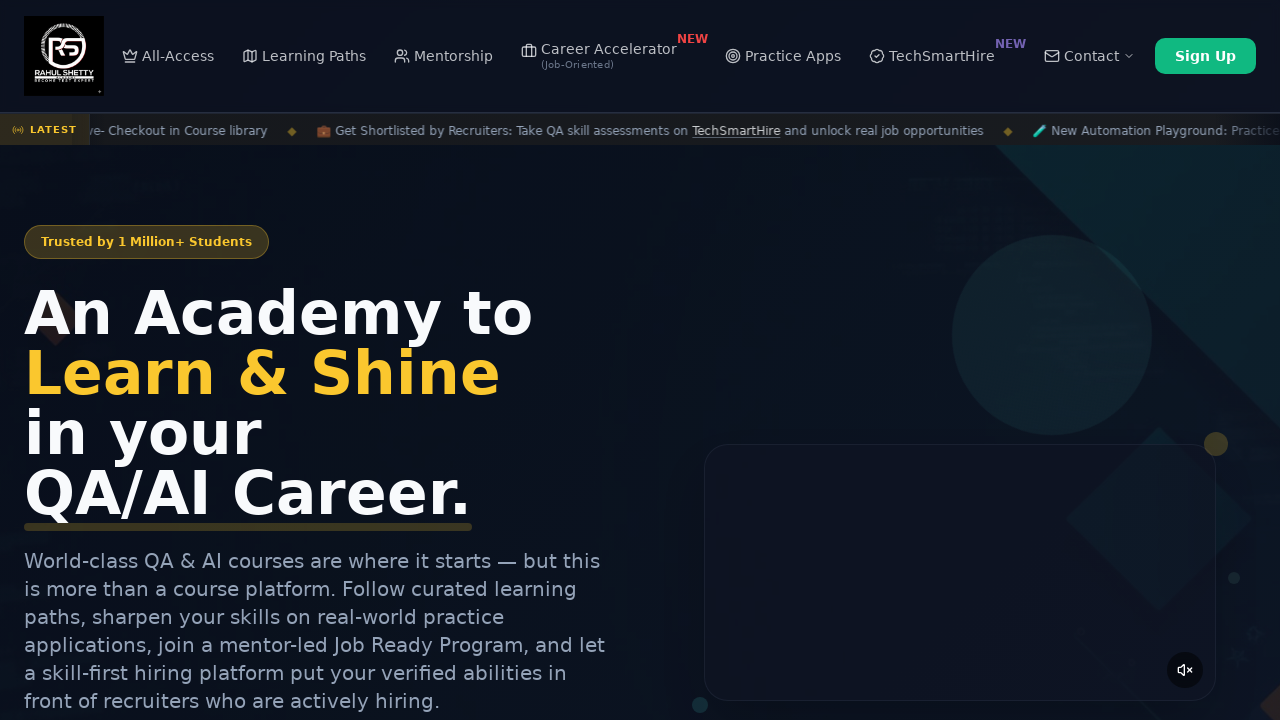

Retrieved page title from Rahul Shetty Academy website
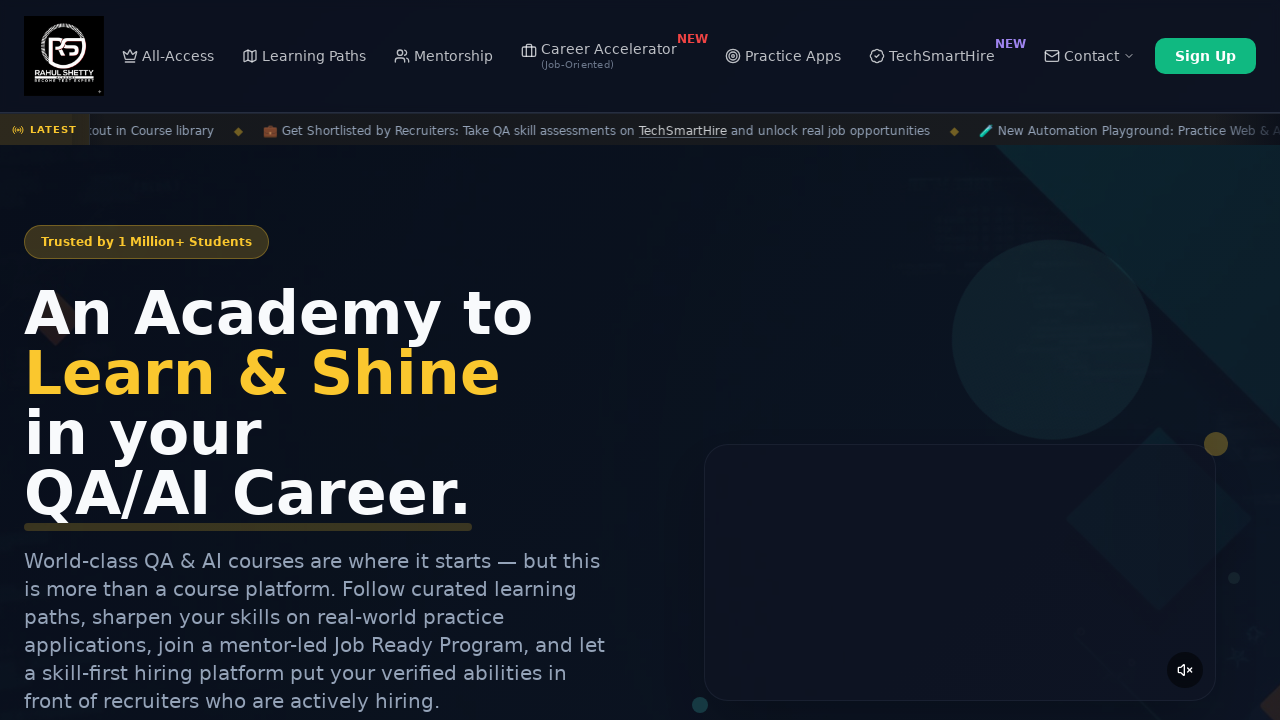

Retrieved current URL from page
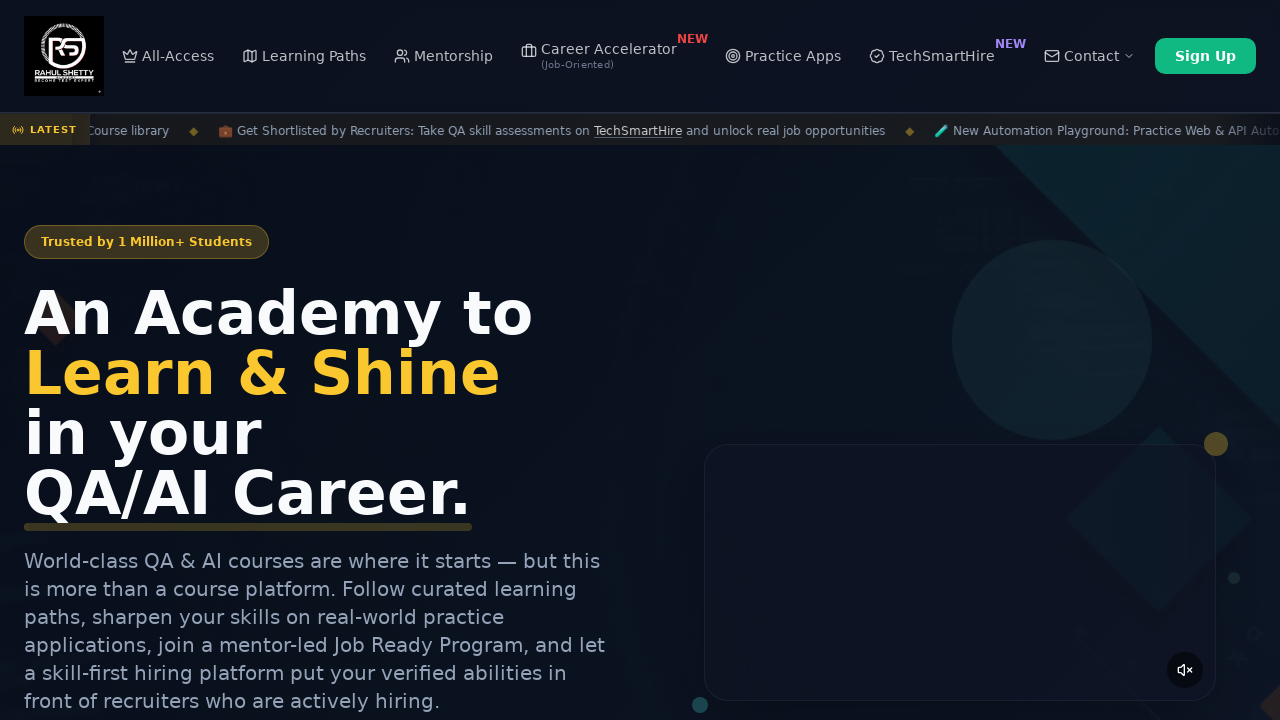

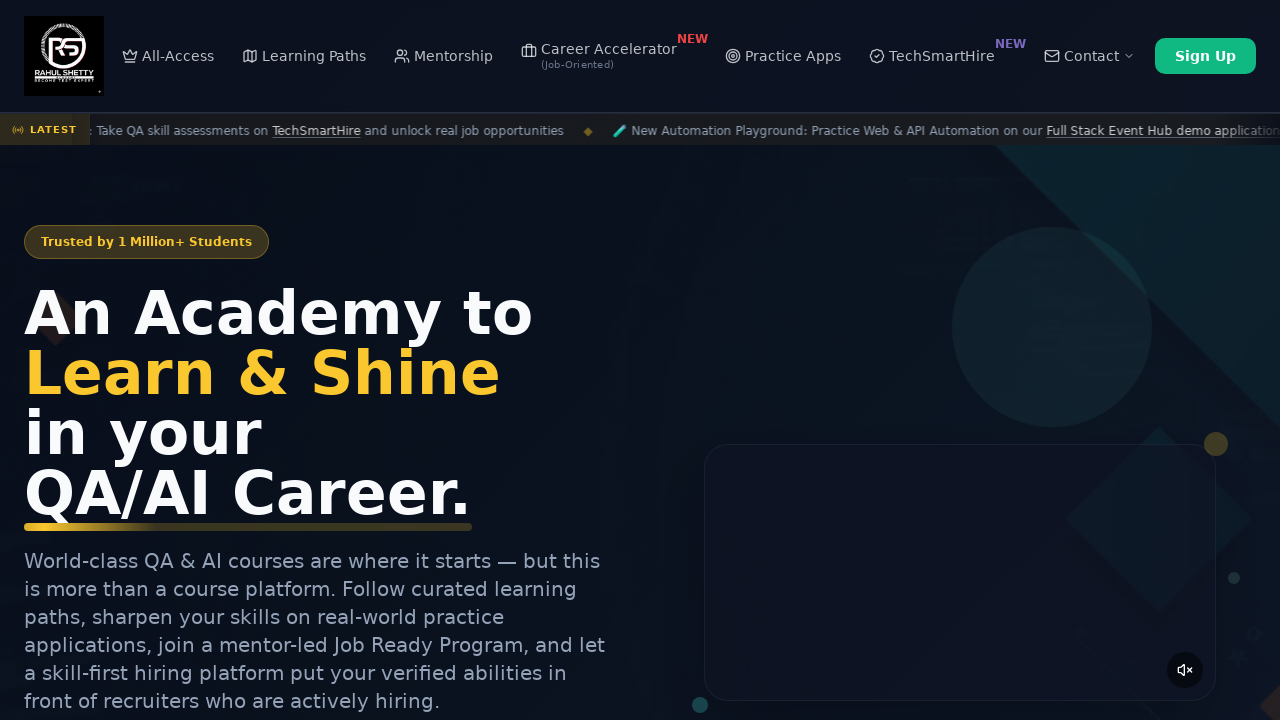